Tests flight booking functionality by selecting departure and destination cities, finding flights, and selecting a flight to reserve

Starting URL: https://www.blazedemo.com

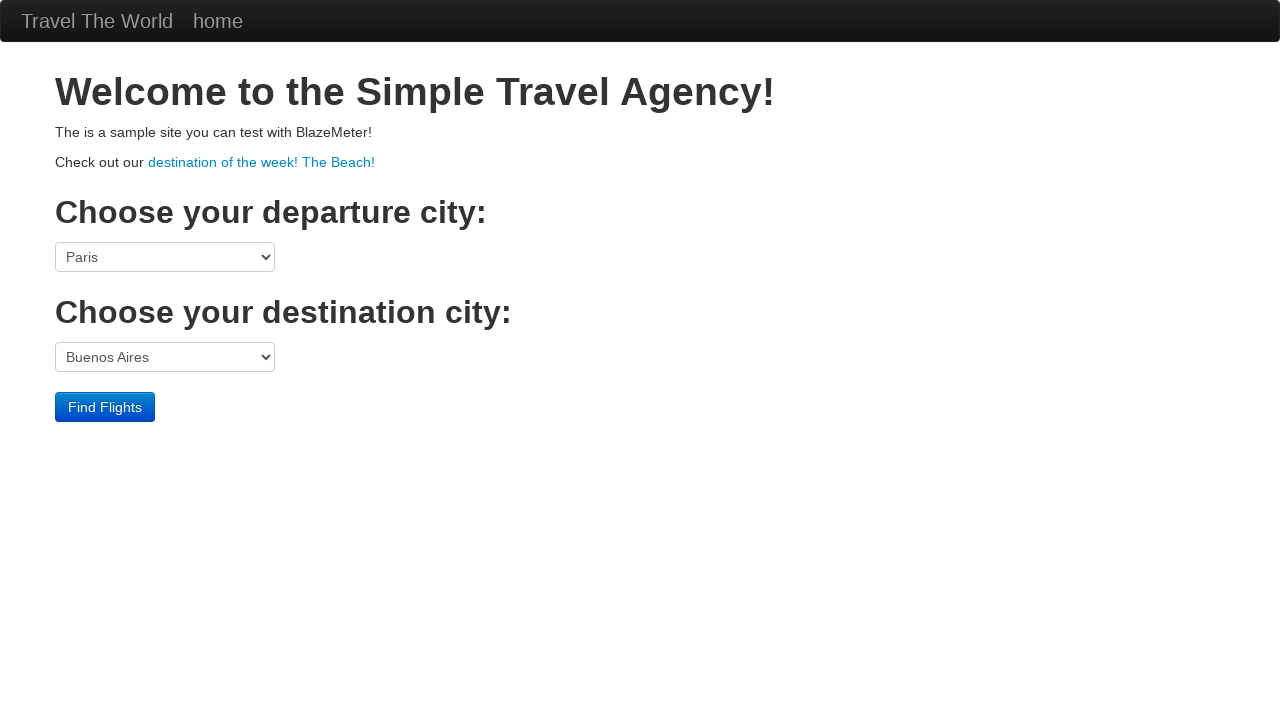

Clicked departure city dropdown at (165, 257) on select[name='fromPort']
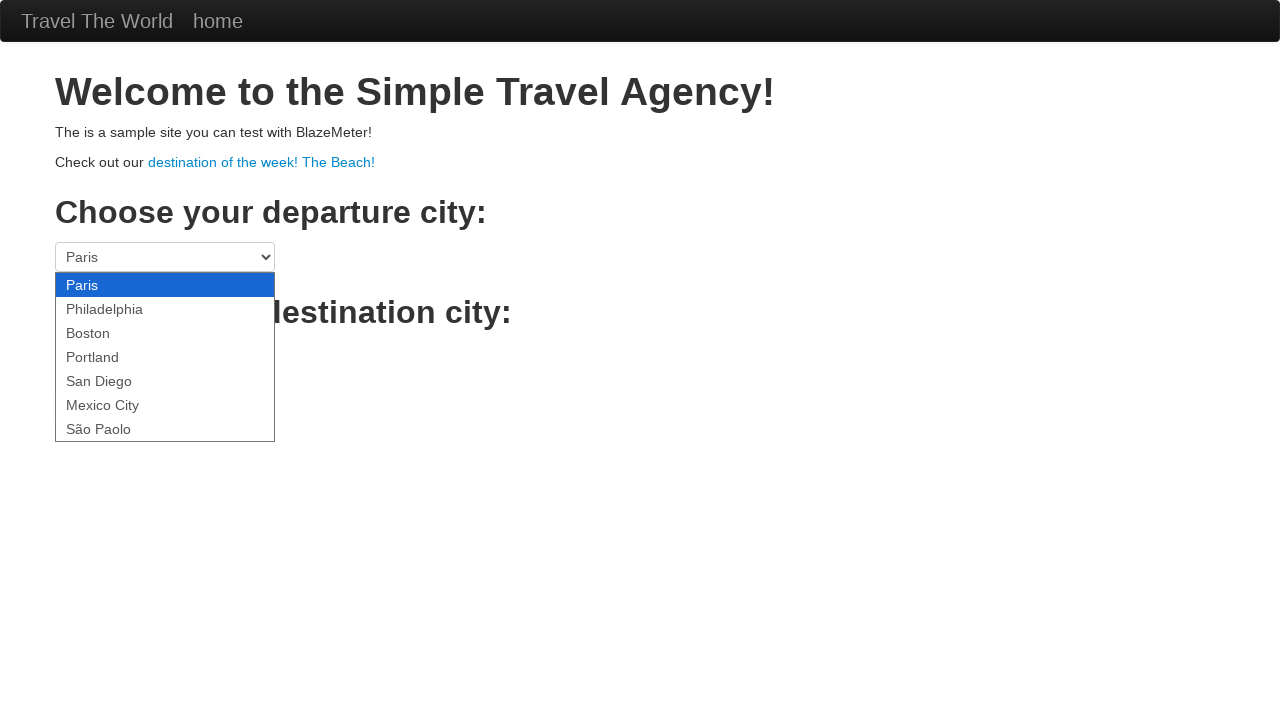

Selected São Paolo as departure city on select[name='fromPort']
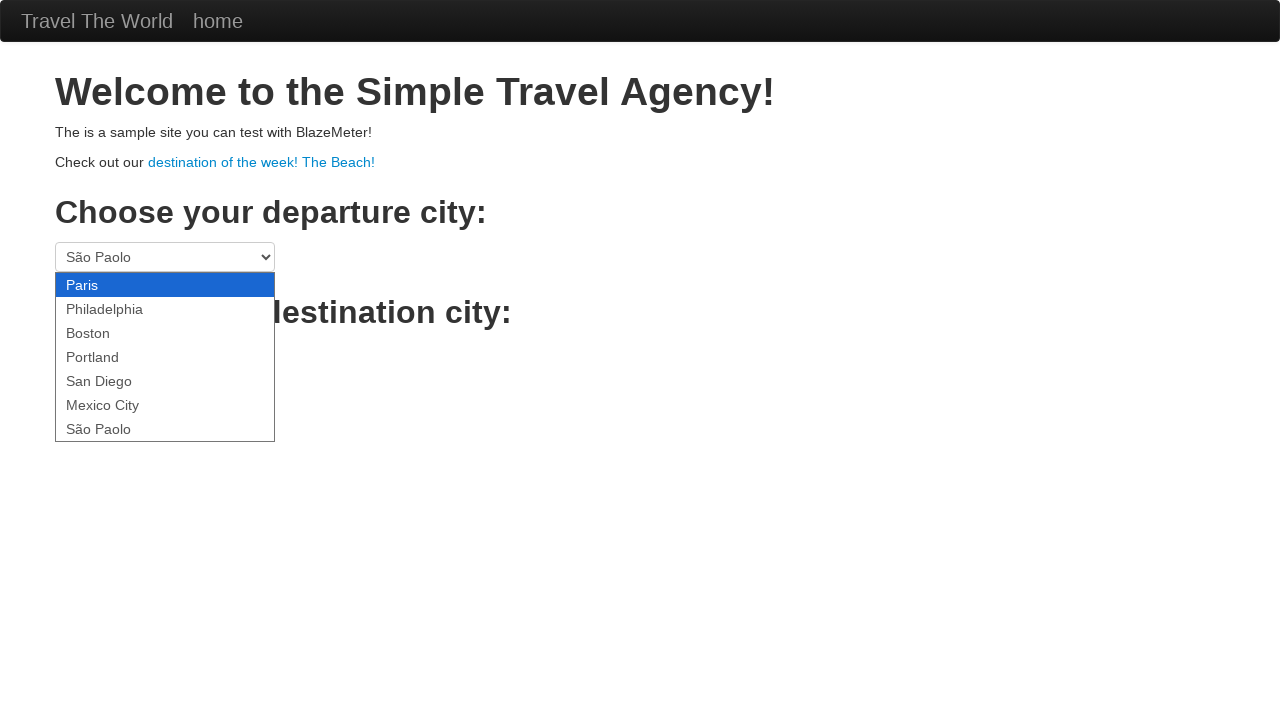

Clicked destination city dropdown at (165, 357) on select[name='toPort']
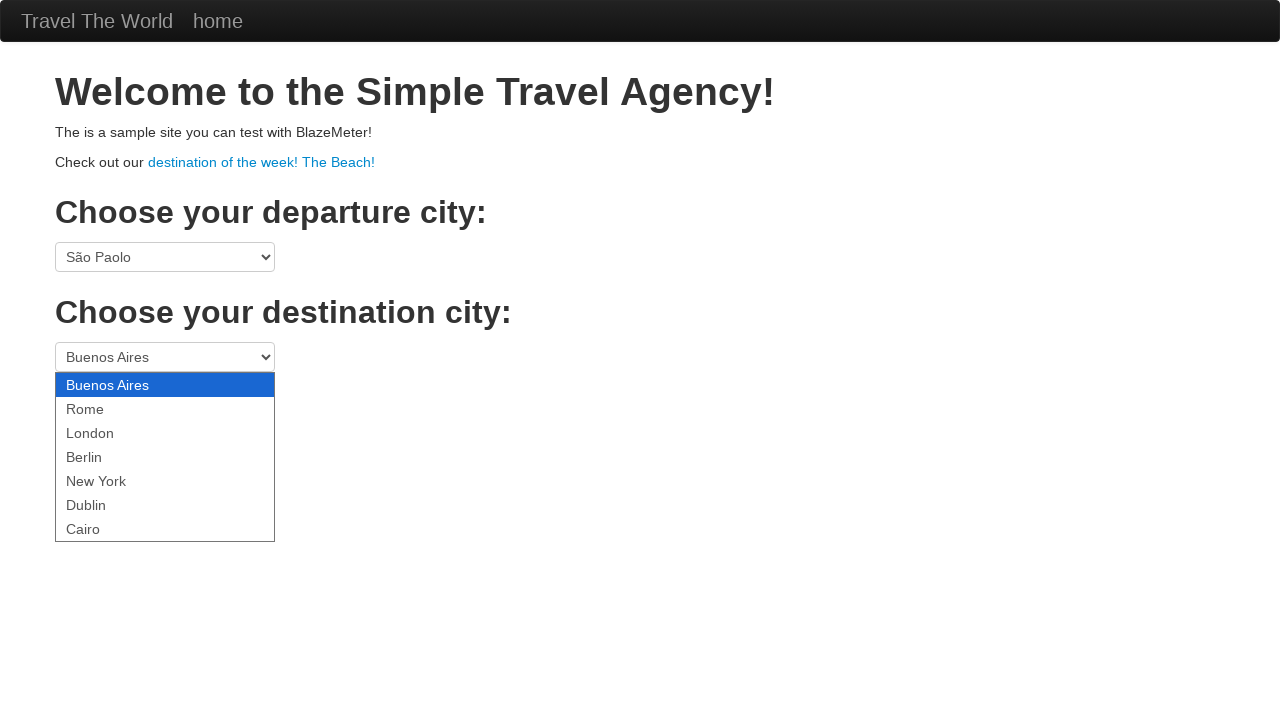

Selected Cairo as destination city on select[name='toPort']
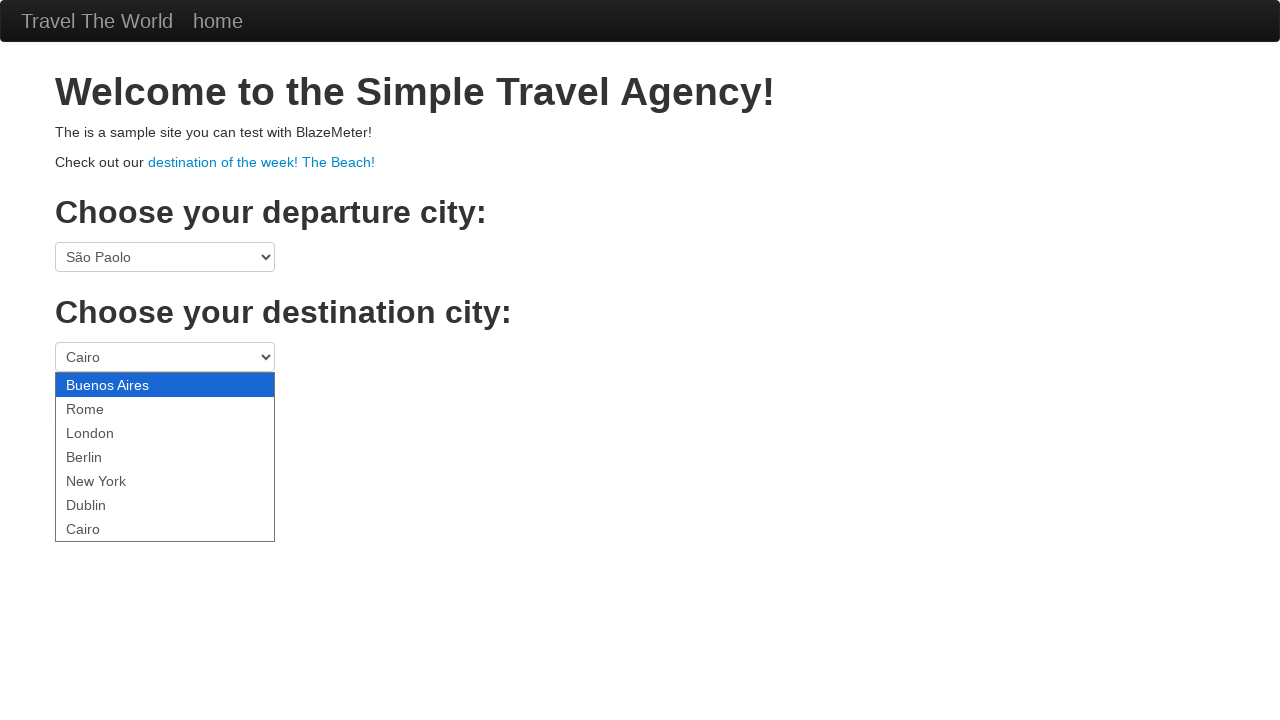

Clicked Find Flights button at (105, 407) on input.btn.btn-primary
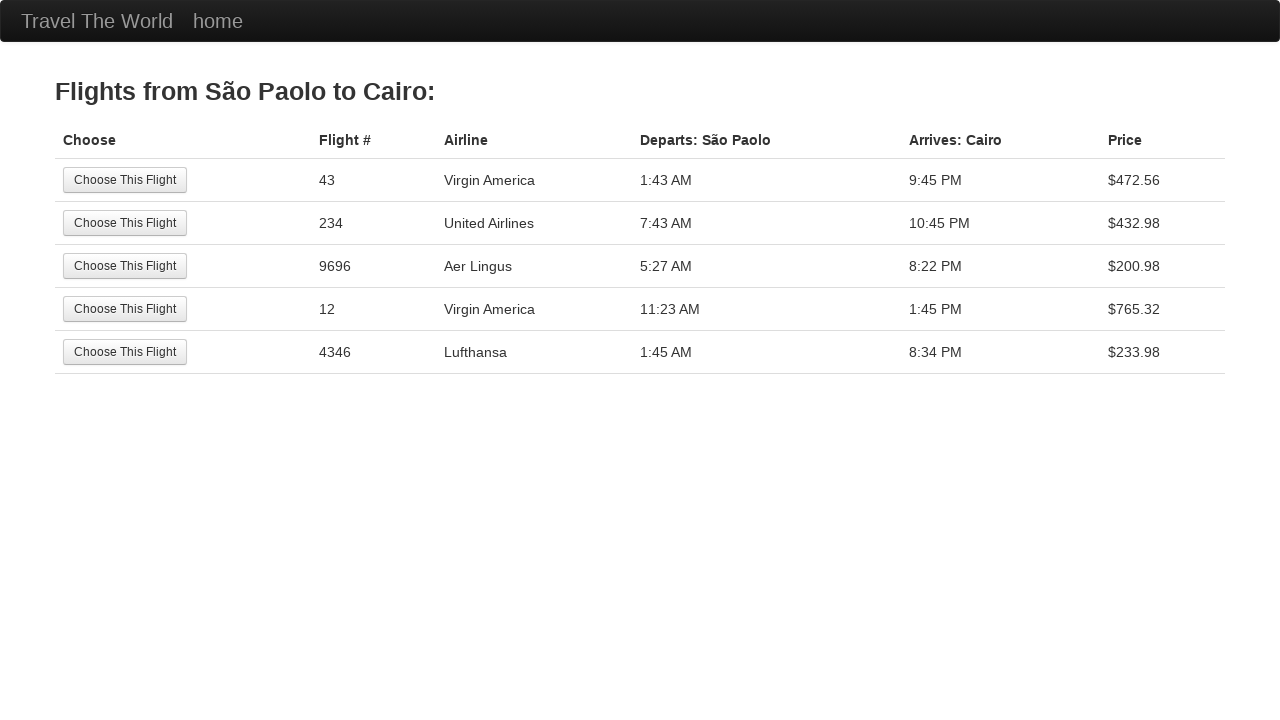

Flights page loaded, header appeared
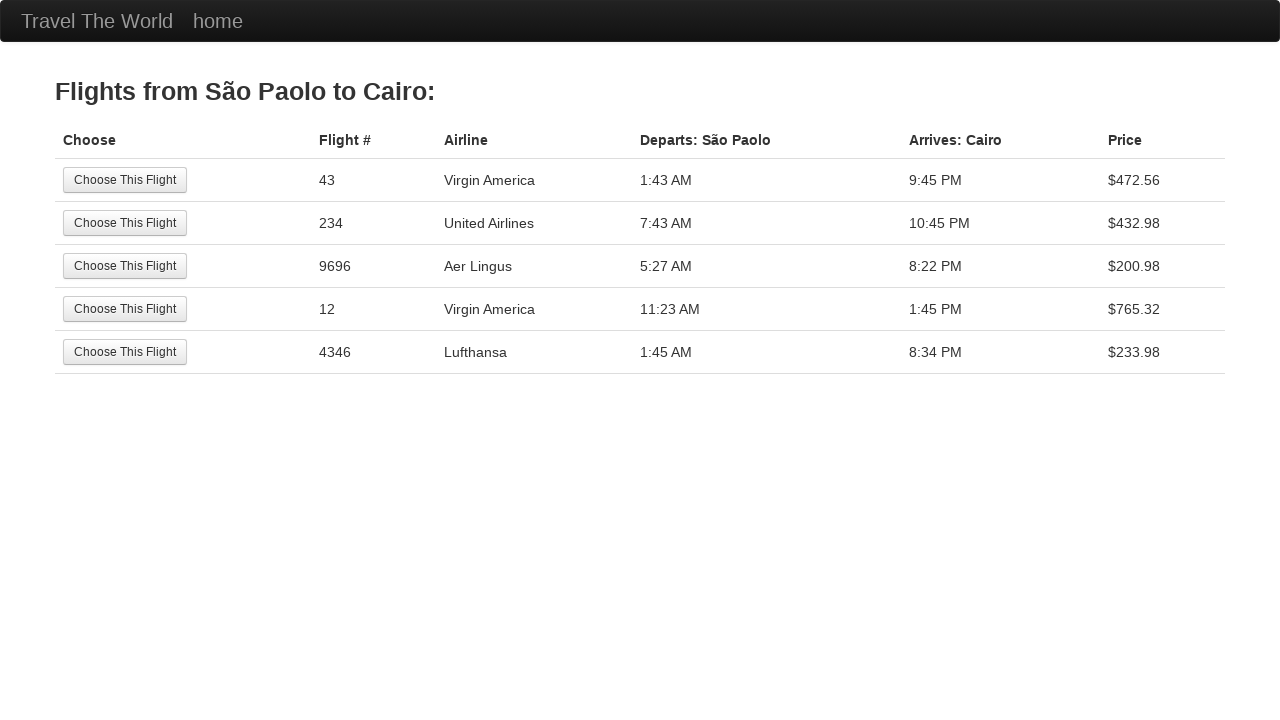

Verified header text contains 'Flights from São Paolo to Cairo:'
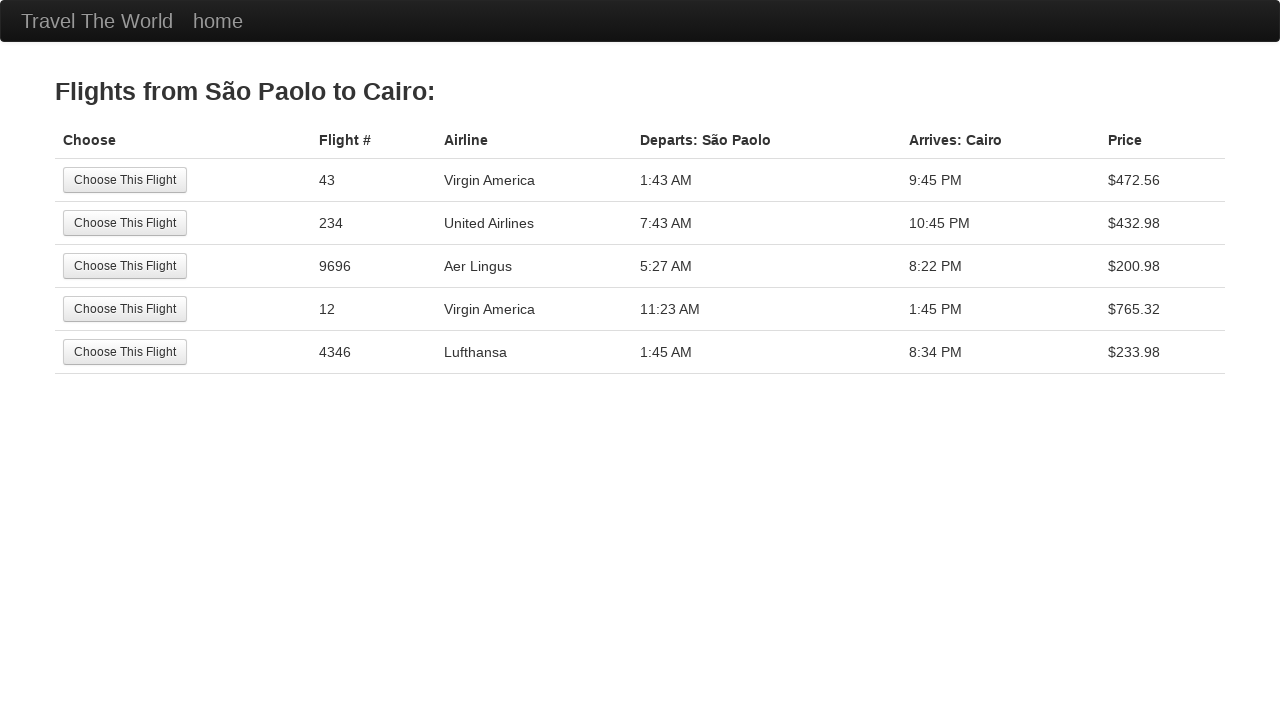

Clicked Choose button for first flight at (125, 180) on tr:nth-child(1) .btn
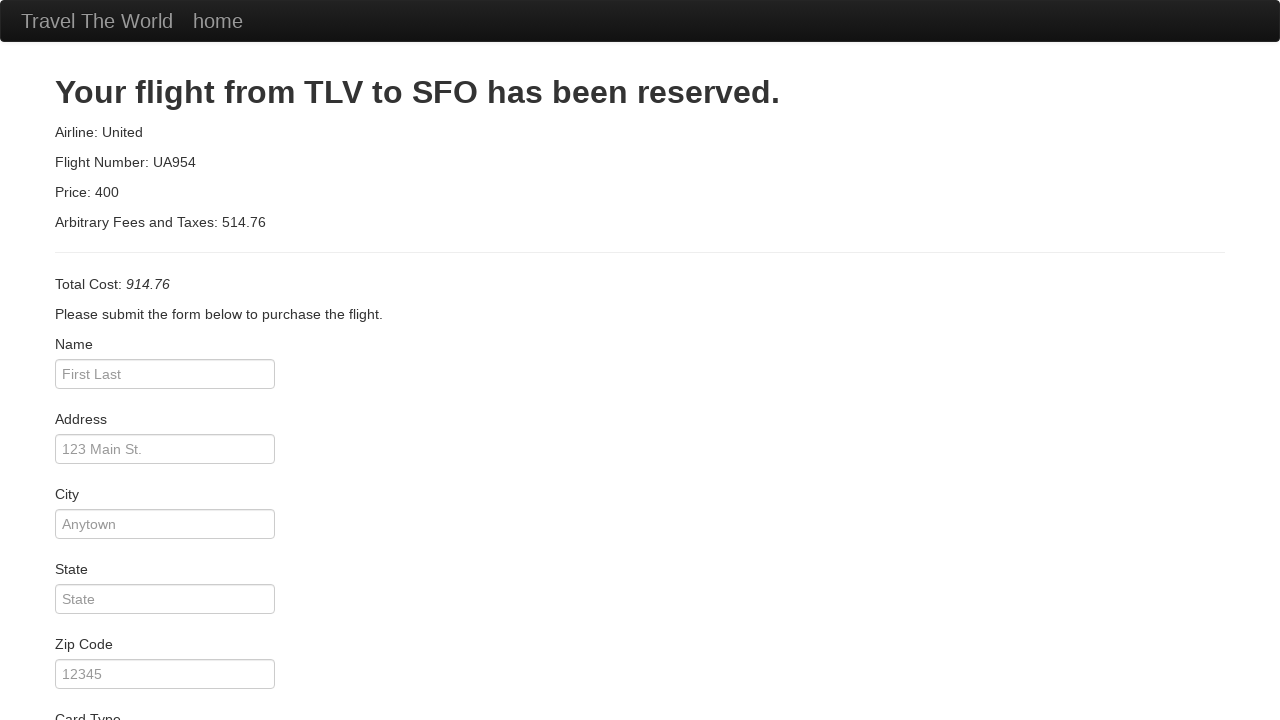

Reservation page loaded, confirmation header appeared
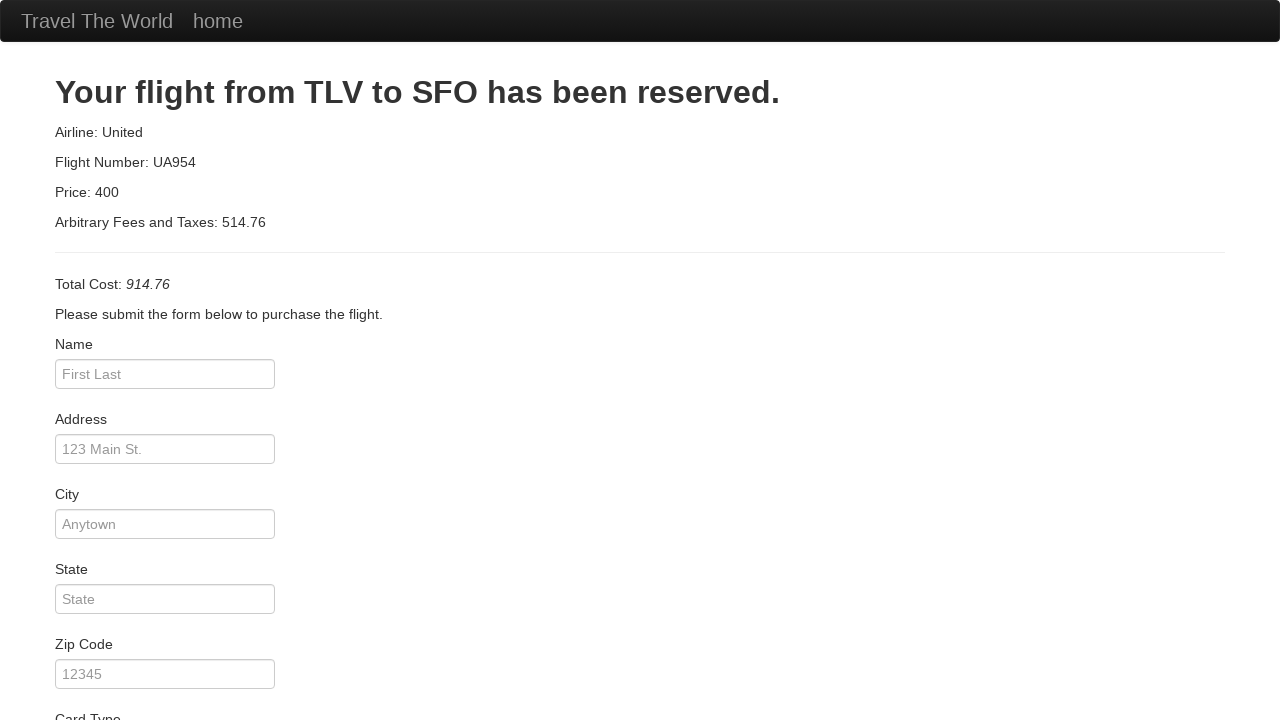

Verified reservation confirmation message
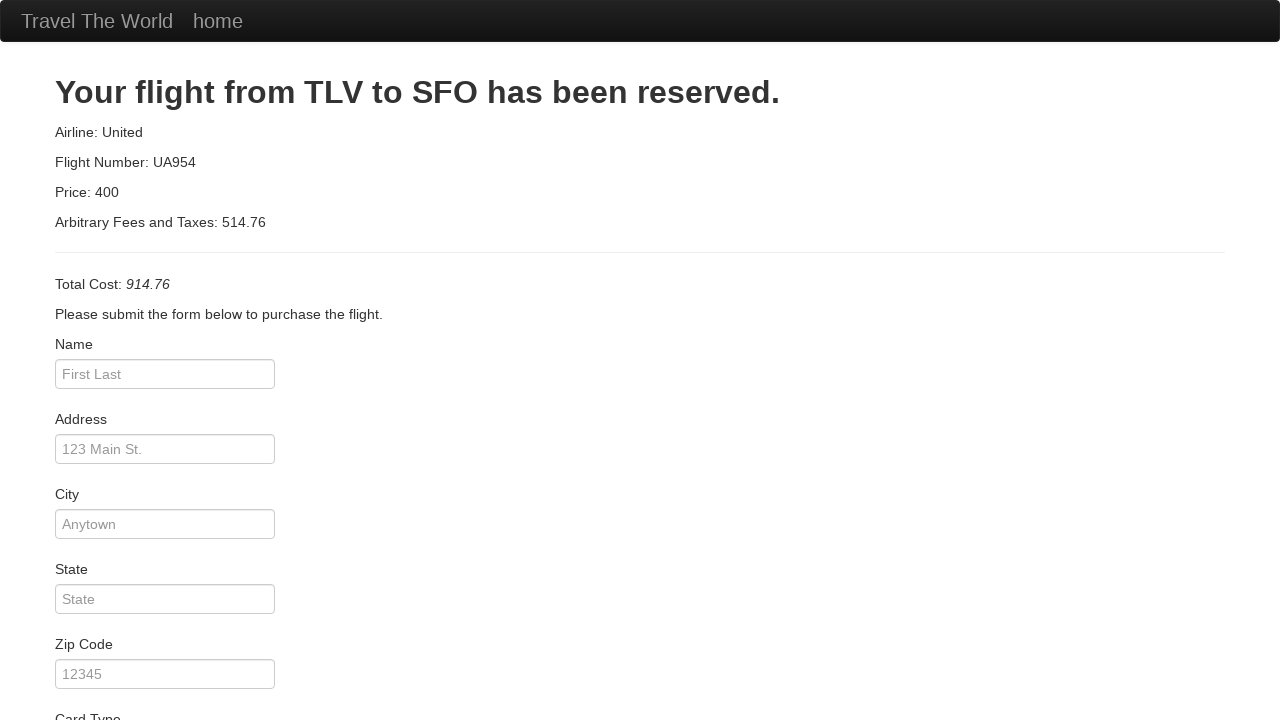

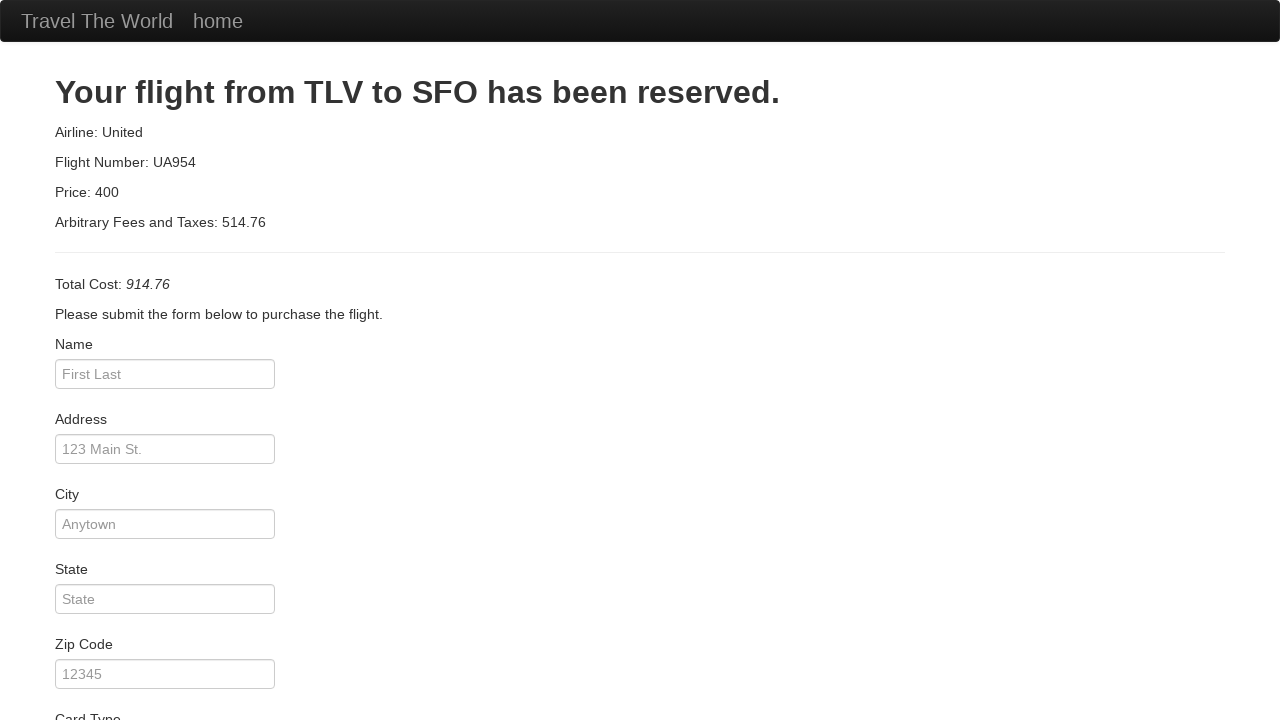